Tests that clicking the link opens a second window, verifies two windows are open, switches to the new window and checks its title.

Starting URL: https://the-internet.herokuapp.com/

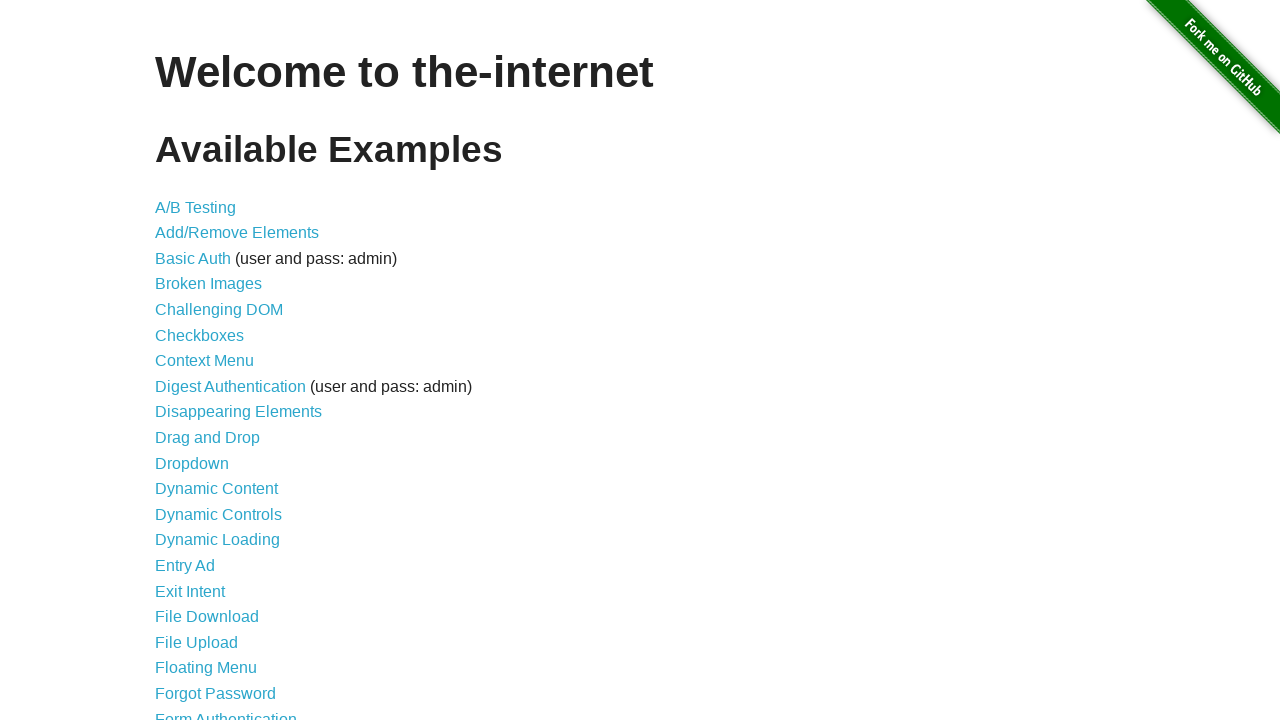

Clicked on 'Multiple Windows' link at (218, 369) on text=Multiple Windows
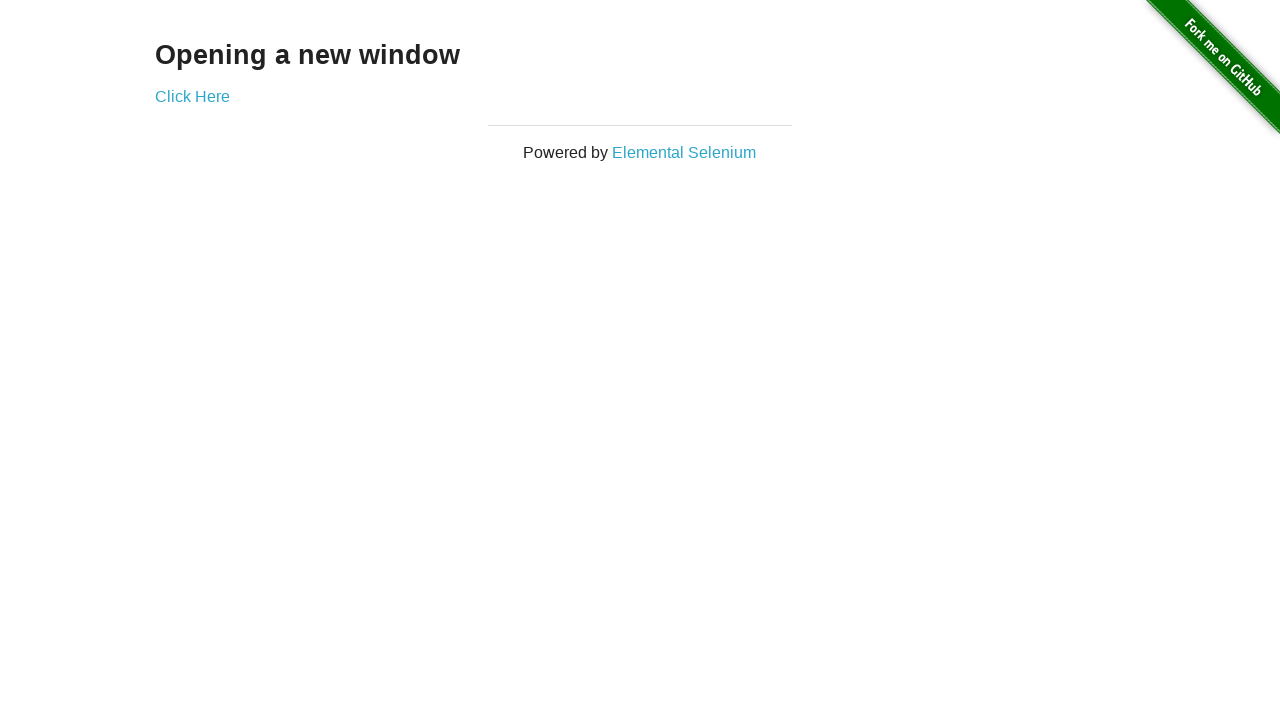

Clicked 'Click Here' link to open new window at (192, 96) on text=Click Here
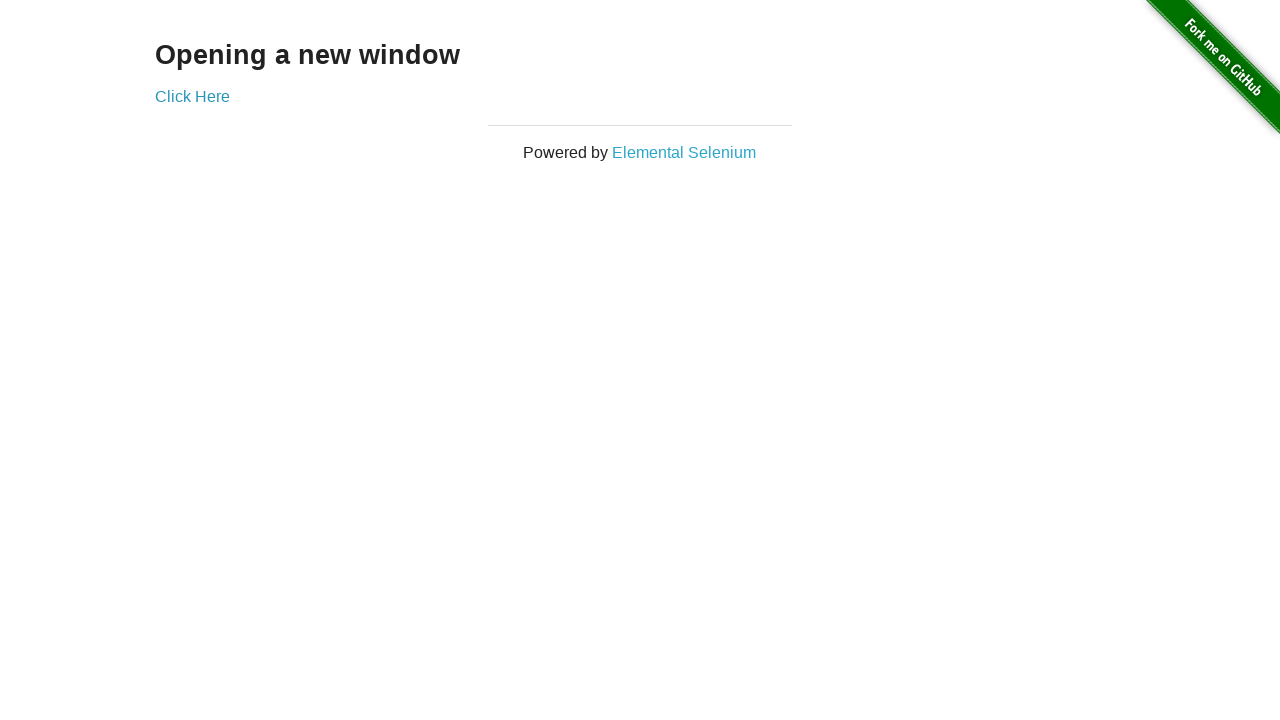

Captured new window page object
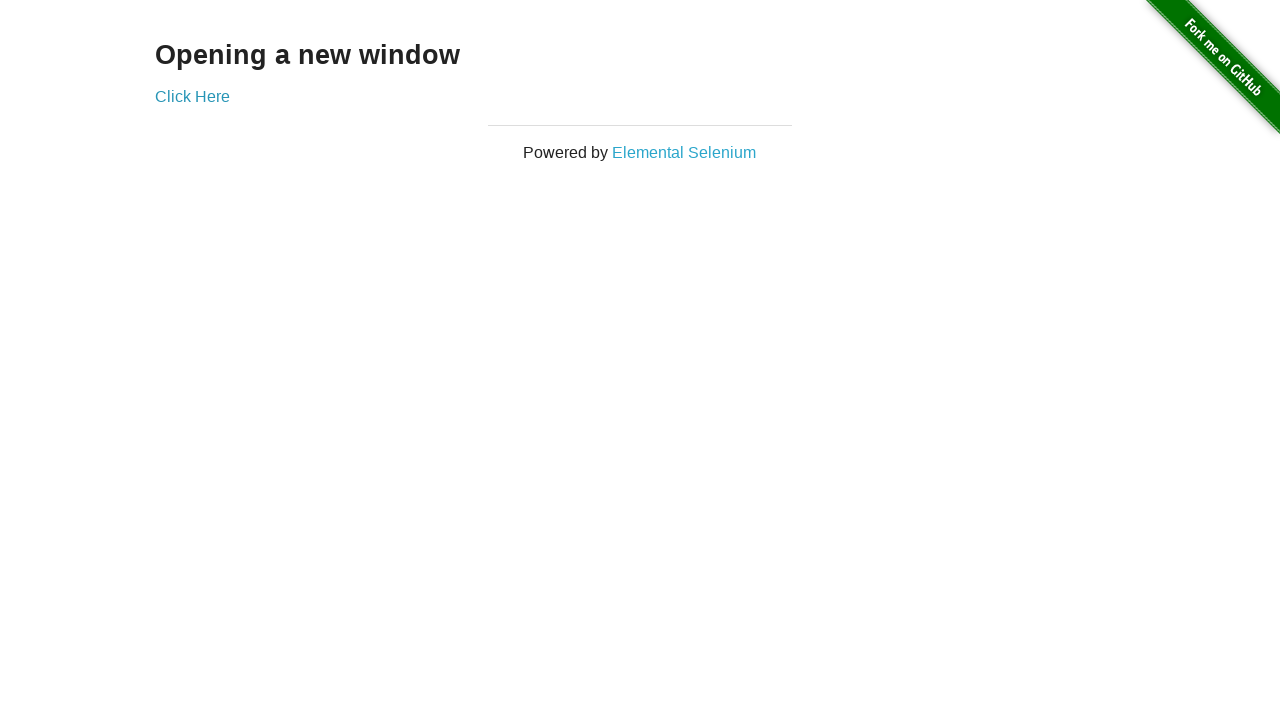

New window finished loading
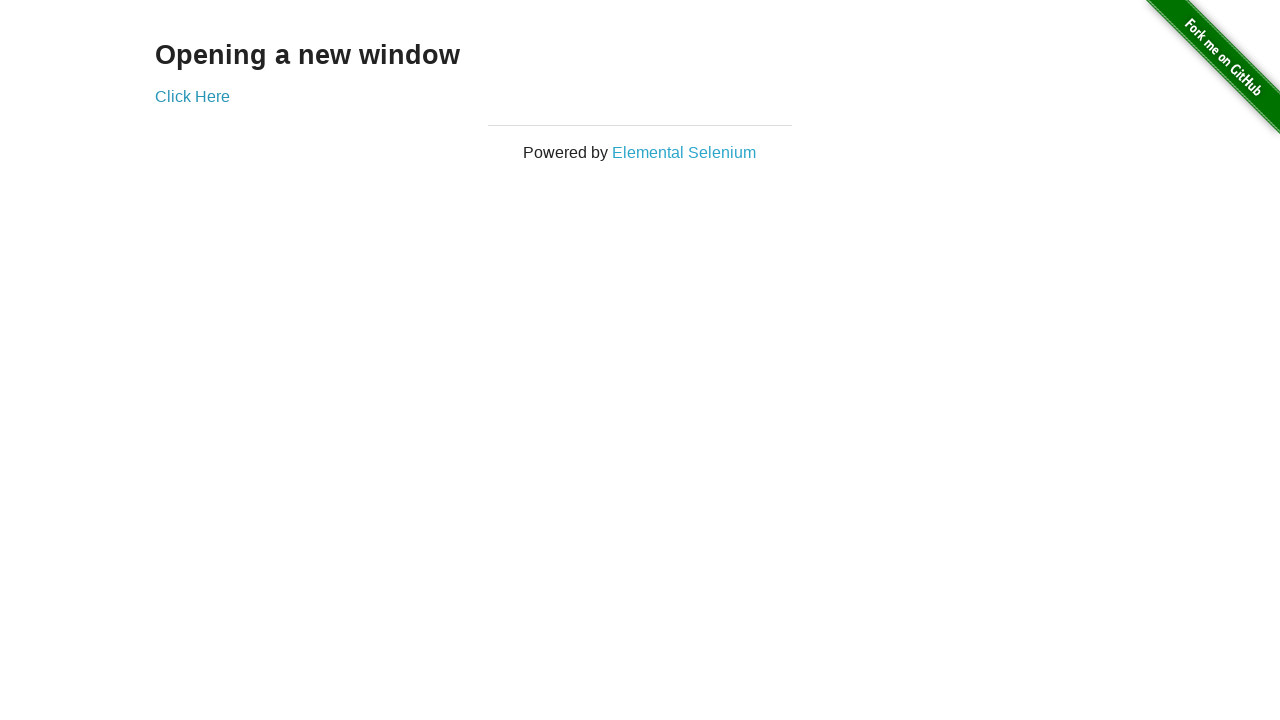

Retrieved all open pages from context
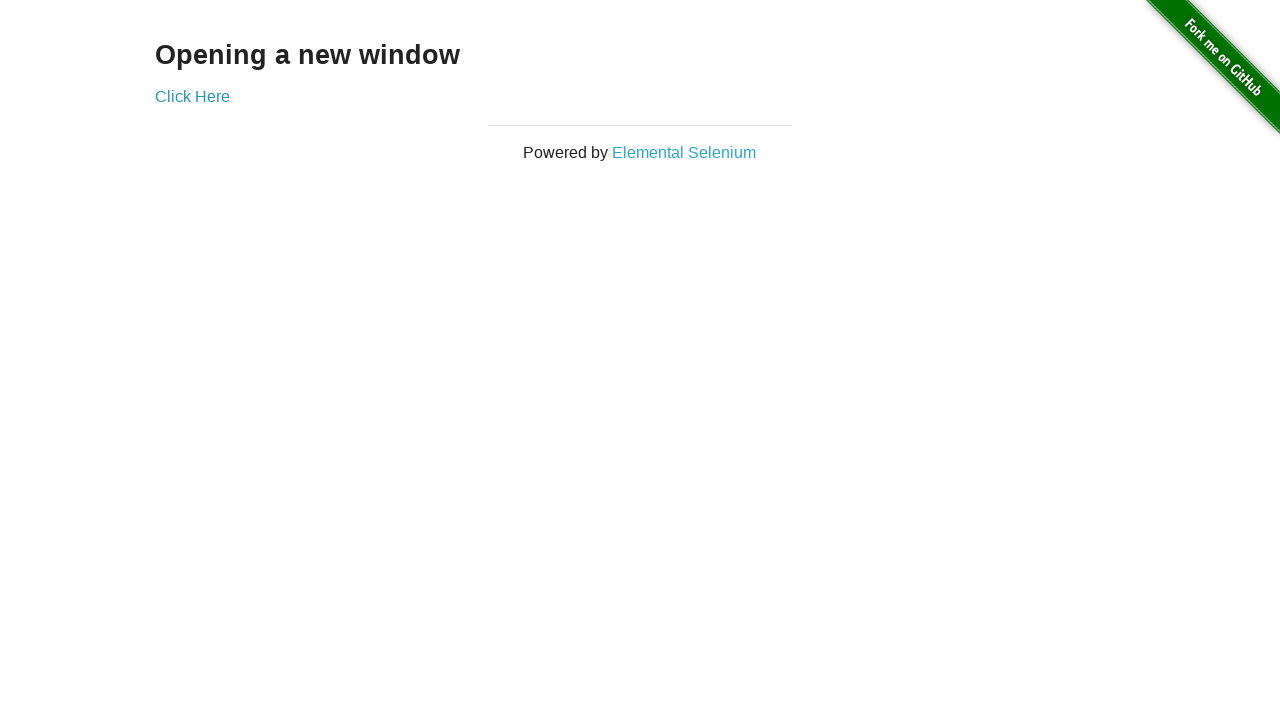

Verified that exactly 2 windows are open
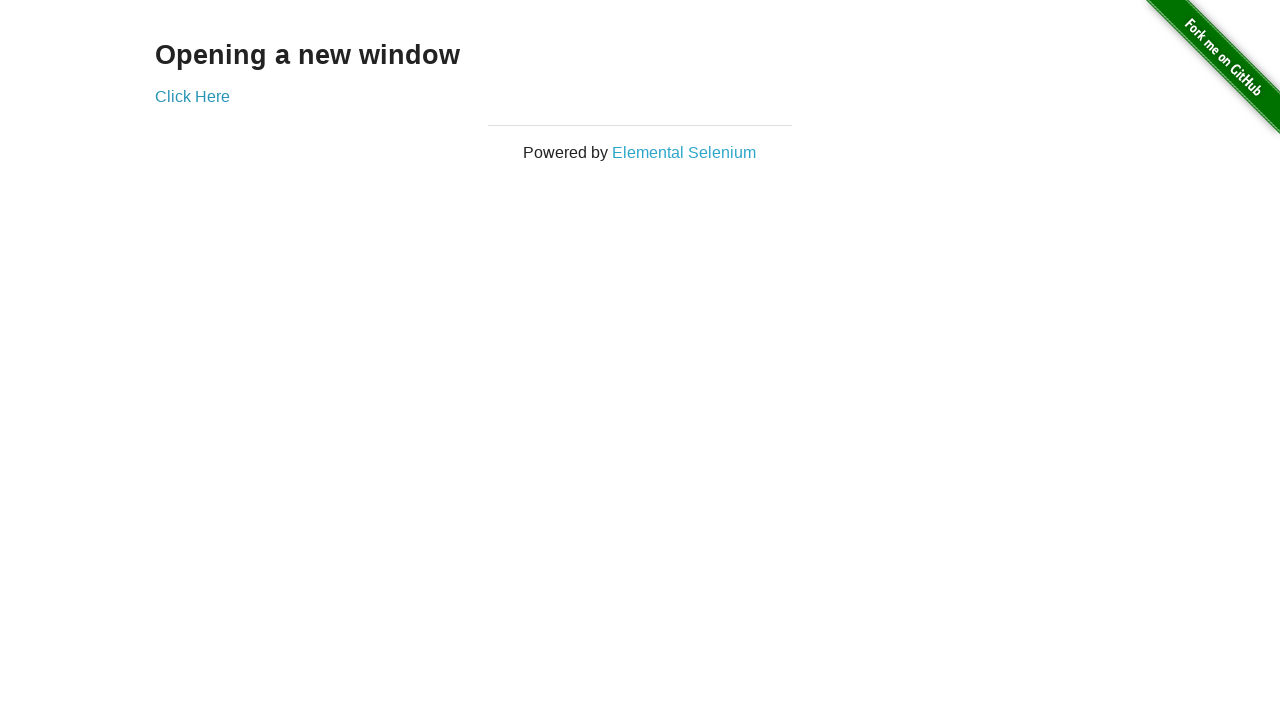

Verified new window title is 'New Window'
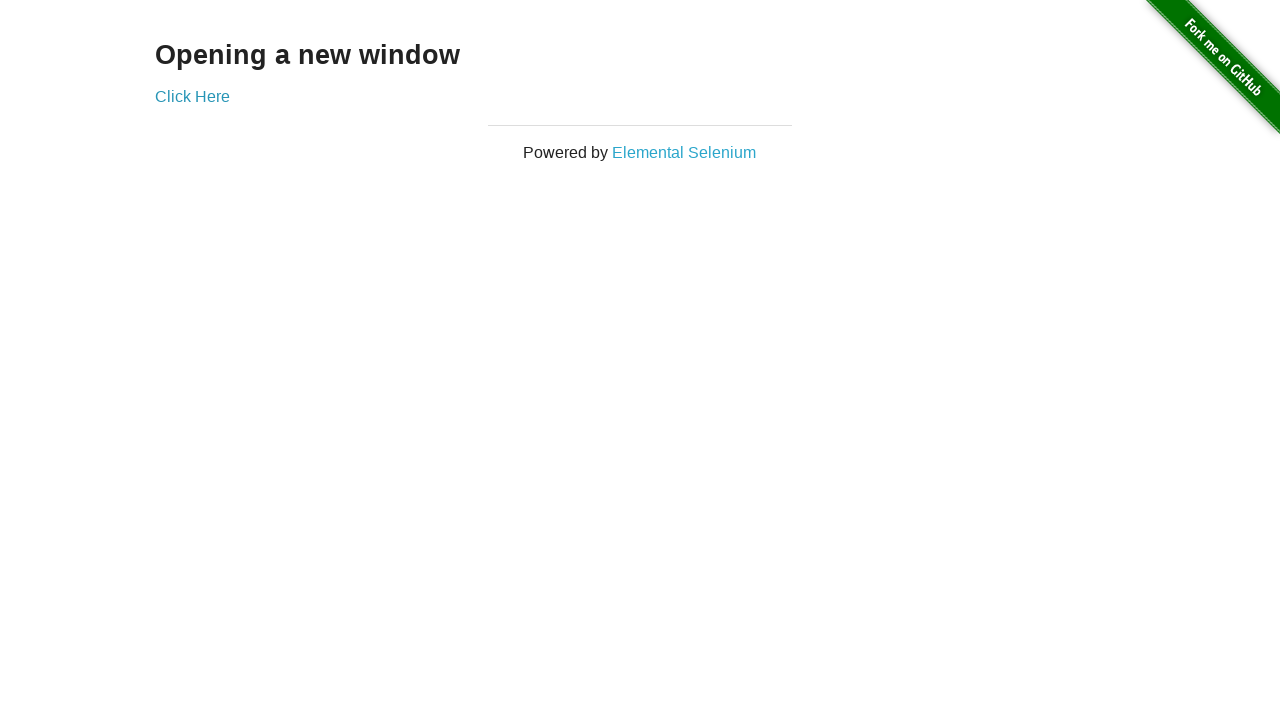

Brought main page to front
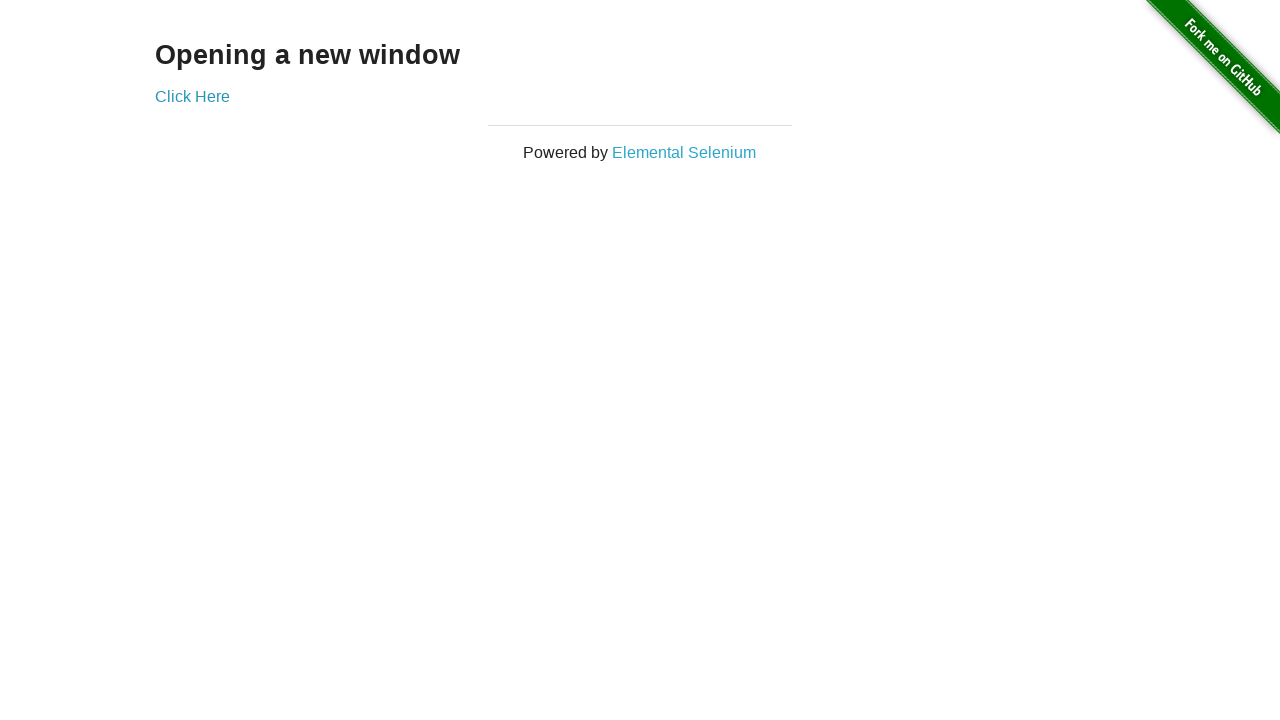

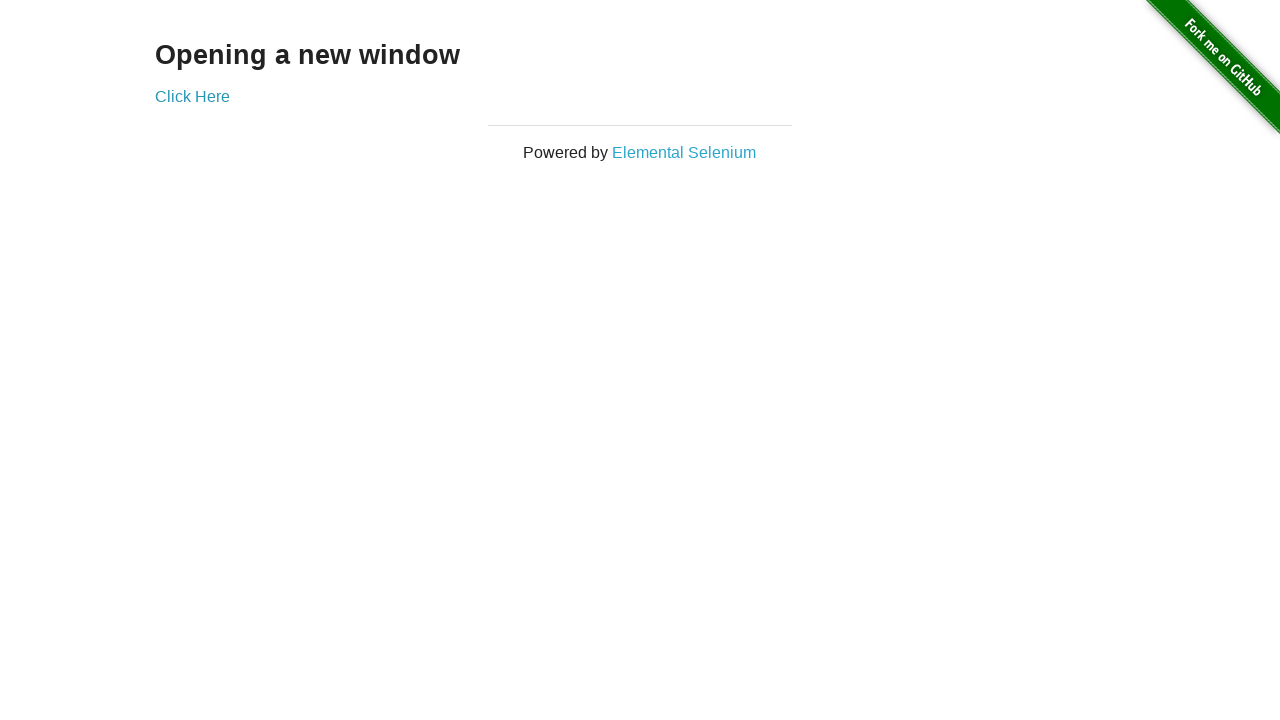